Verifies that the sum of all course prices in a web table equals 235

Starting URL: https://www.rahulshettyacademy.com/AutomationPractice/

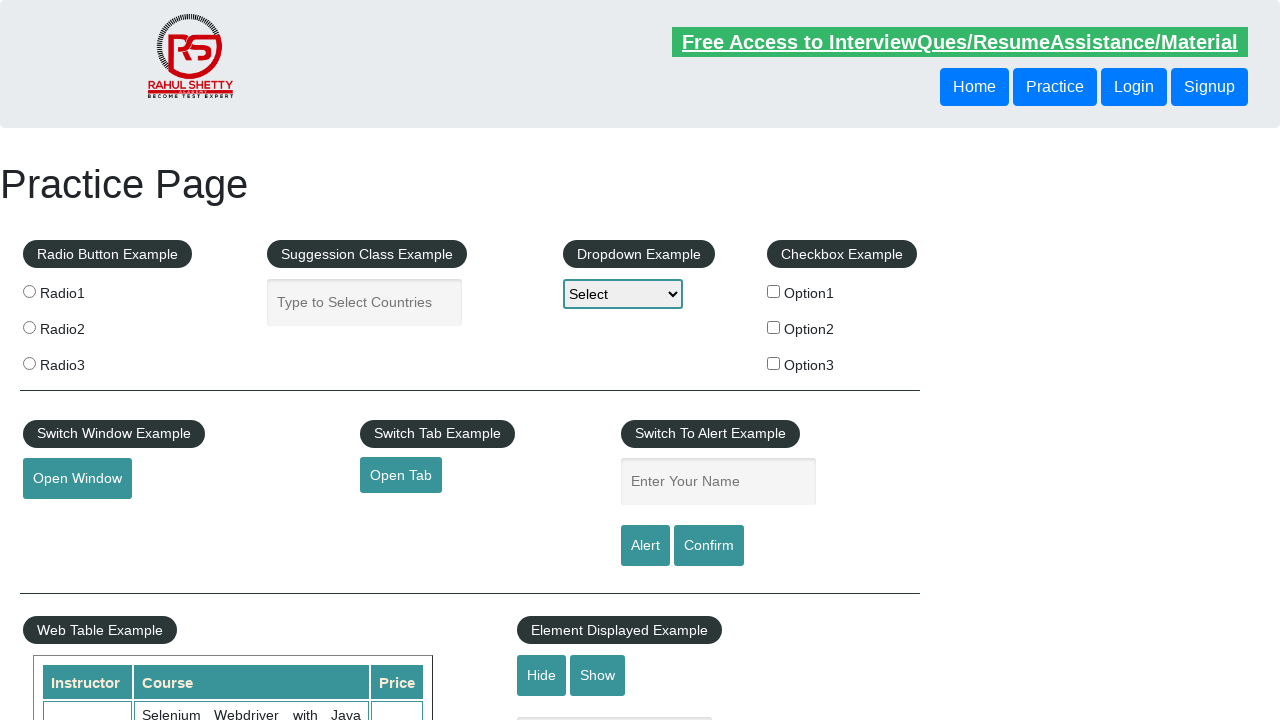

Navigated to Rahul Shetty Academy automation practice page
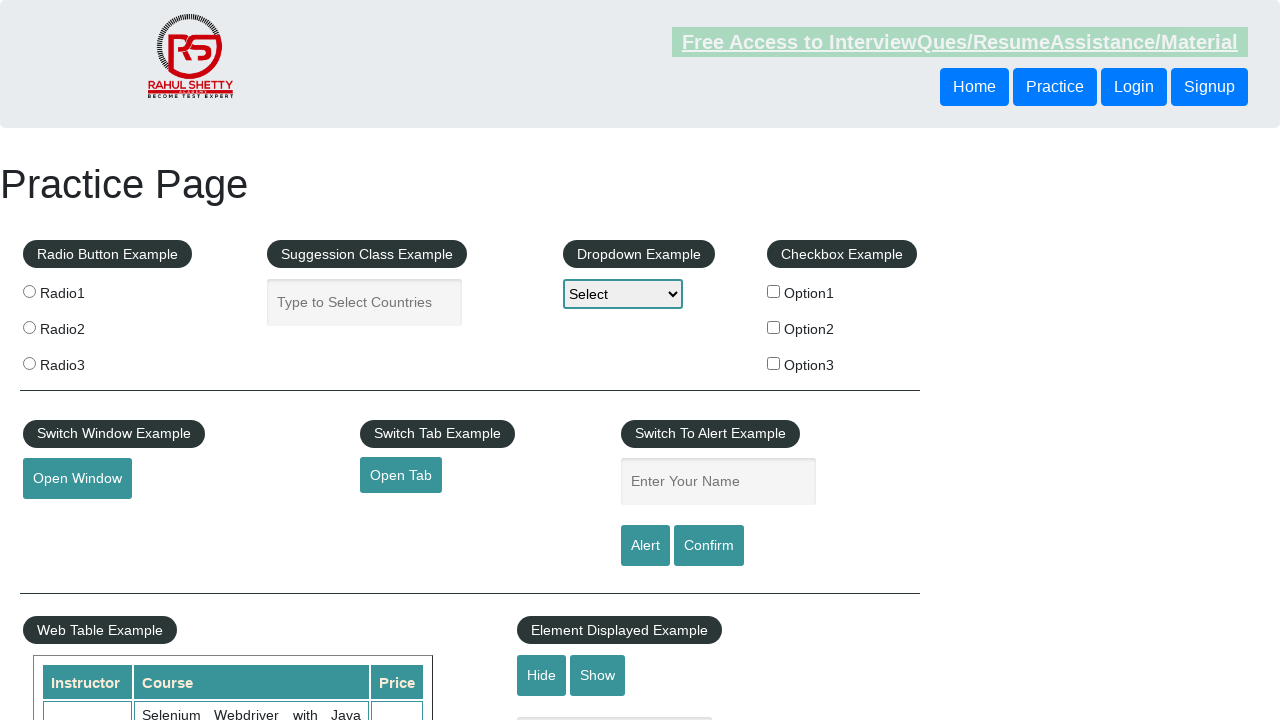

Located all price elements from the courses table
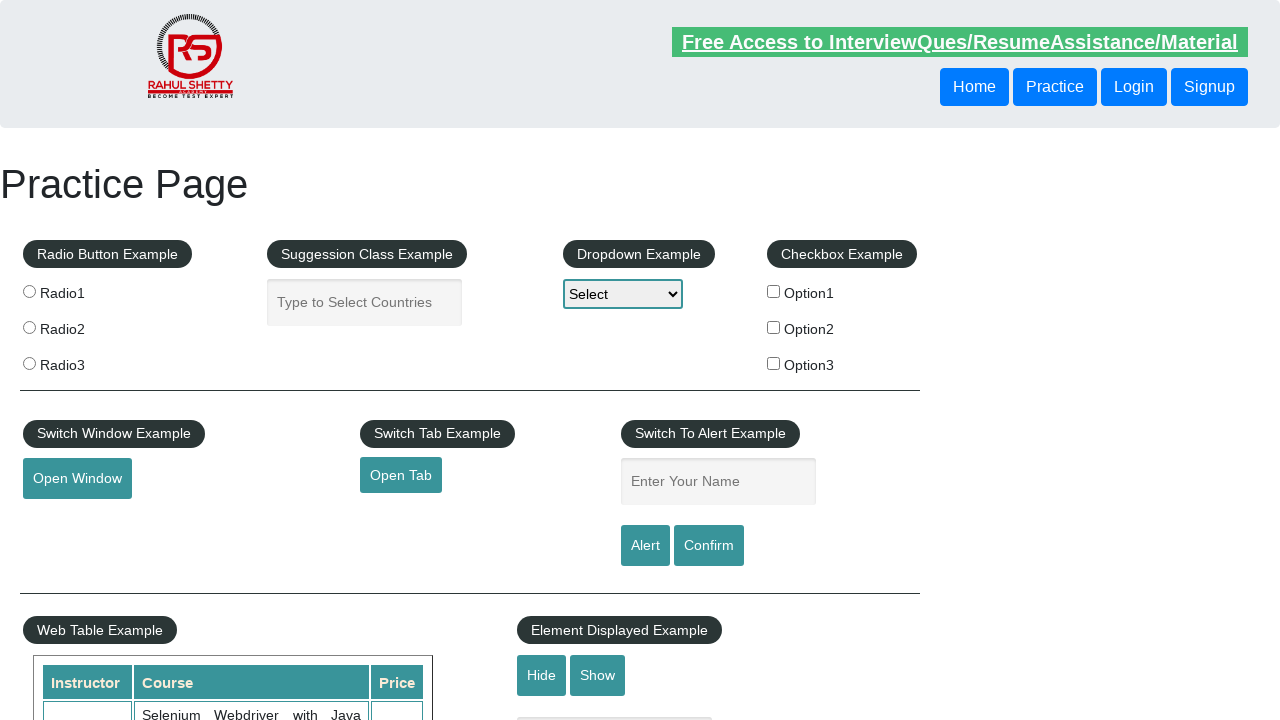

Calculated total sum of all course prices: 235
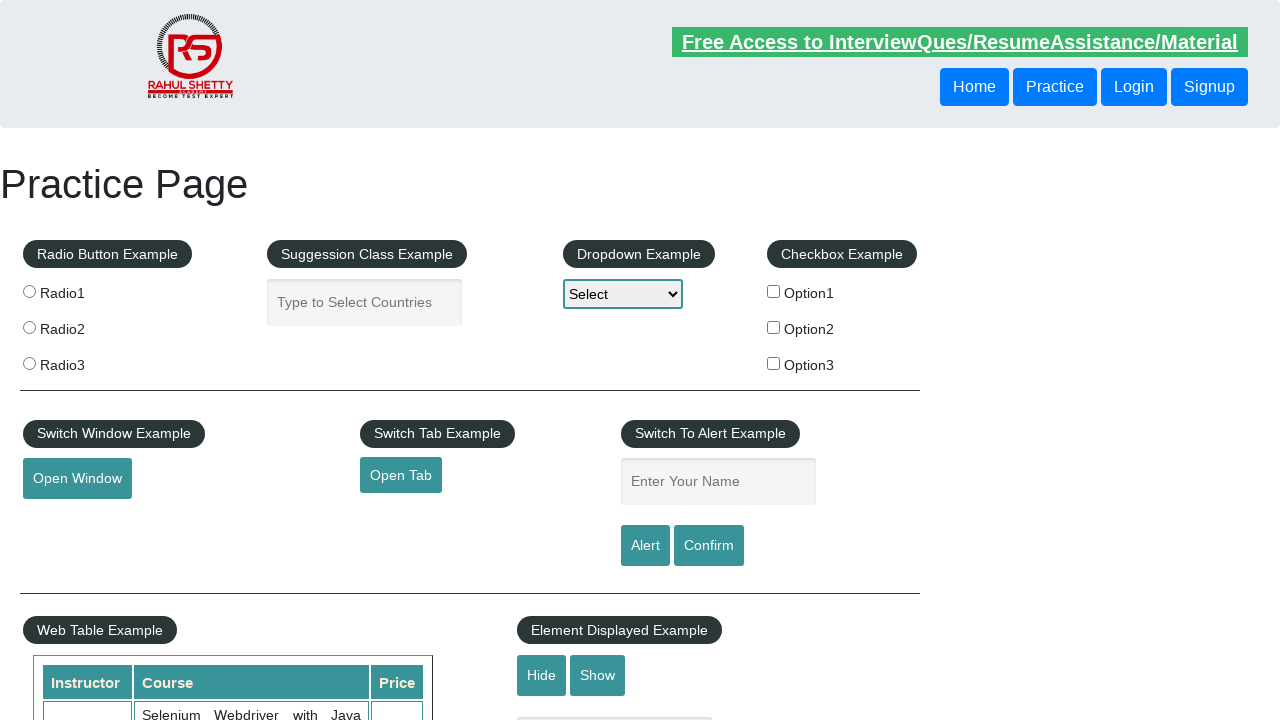

Verified that the total sum of course prices equals 235
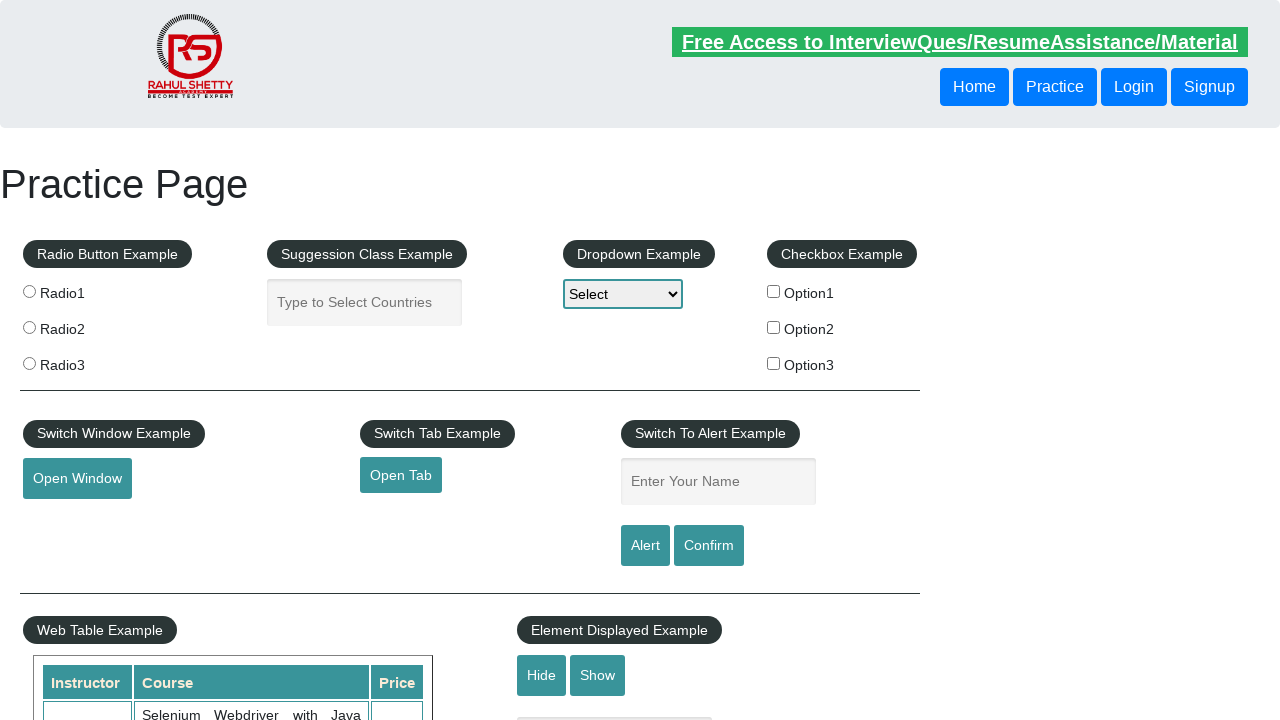

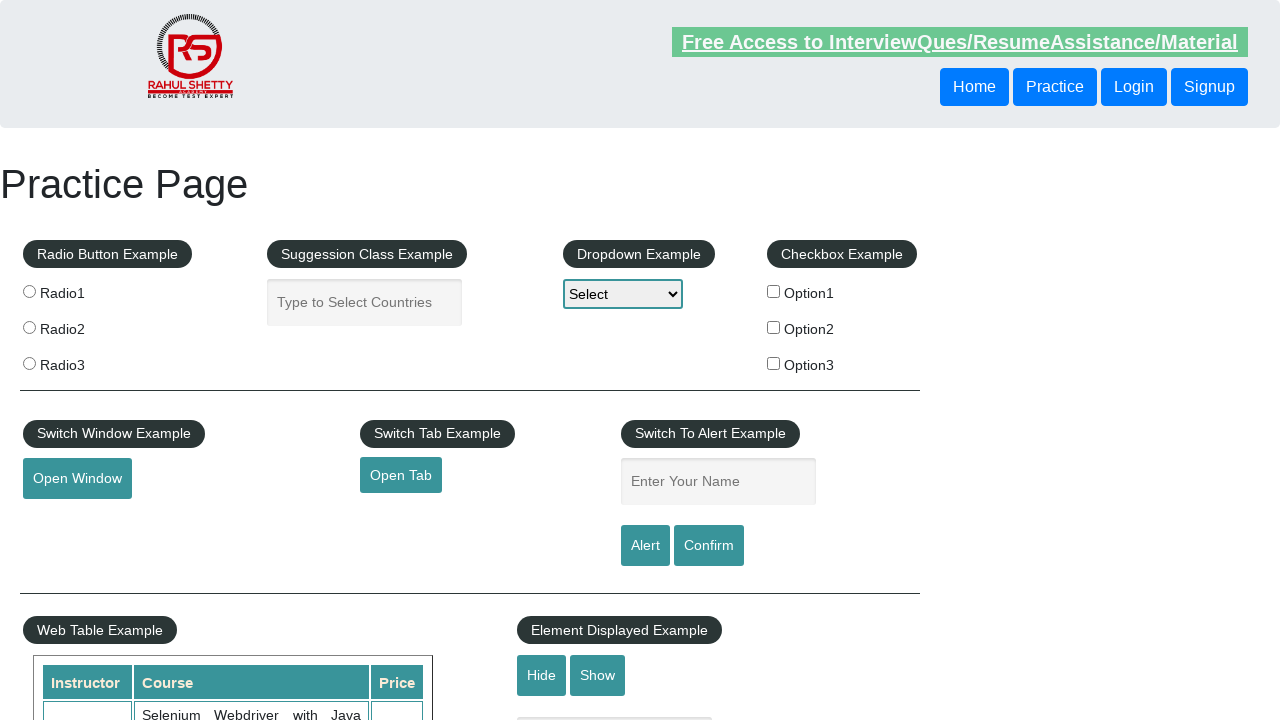